Tests the OrangeHRM login page by verifying that the company logo is displayed, the page title is correct, and the URL matches the expected value.

Starting URL: https://opensource-demo.orangehrmlive.com/web/index.php/auth/login

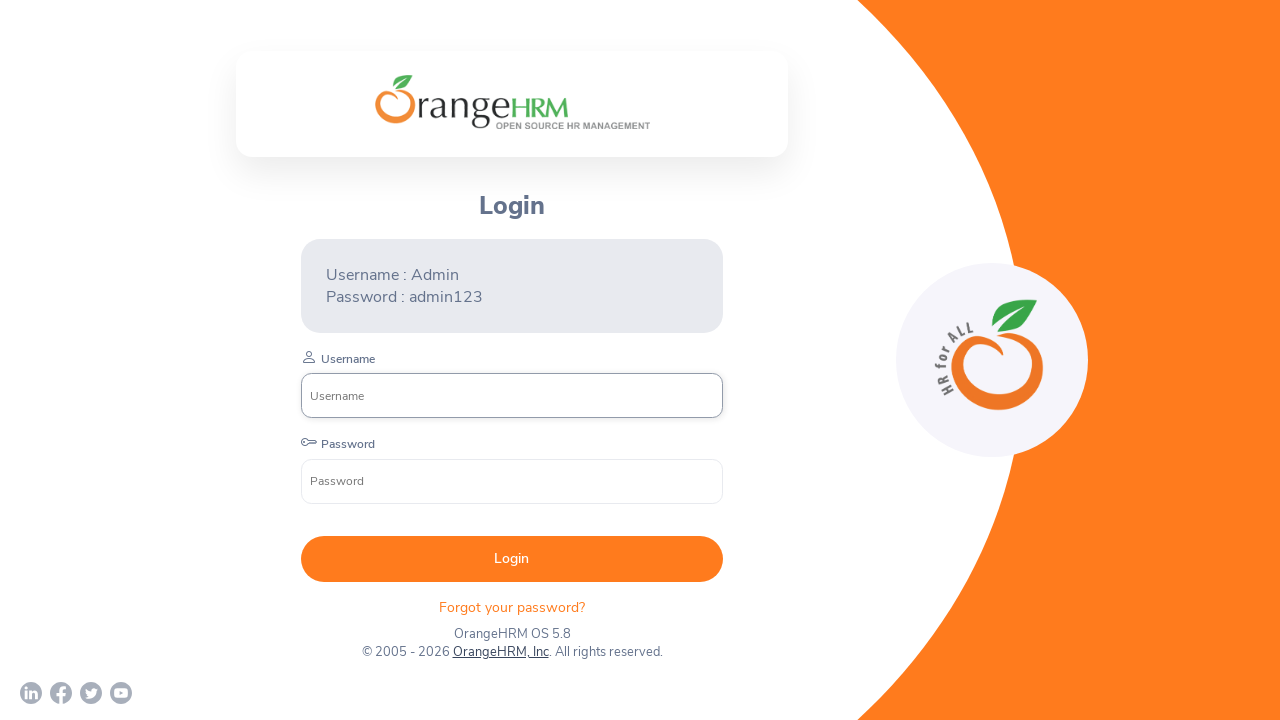

Located company branding logo element
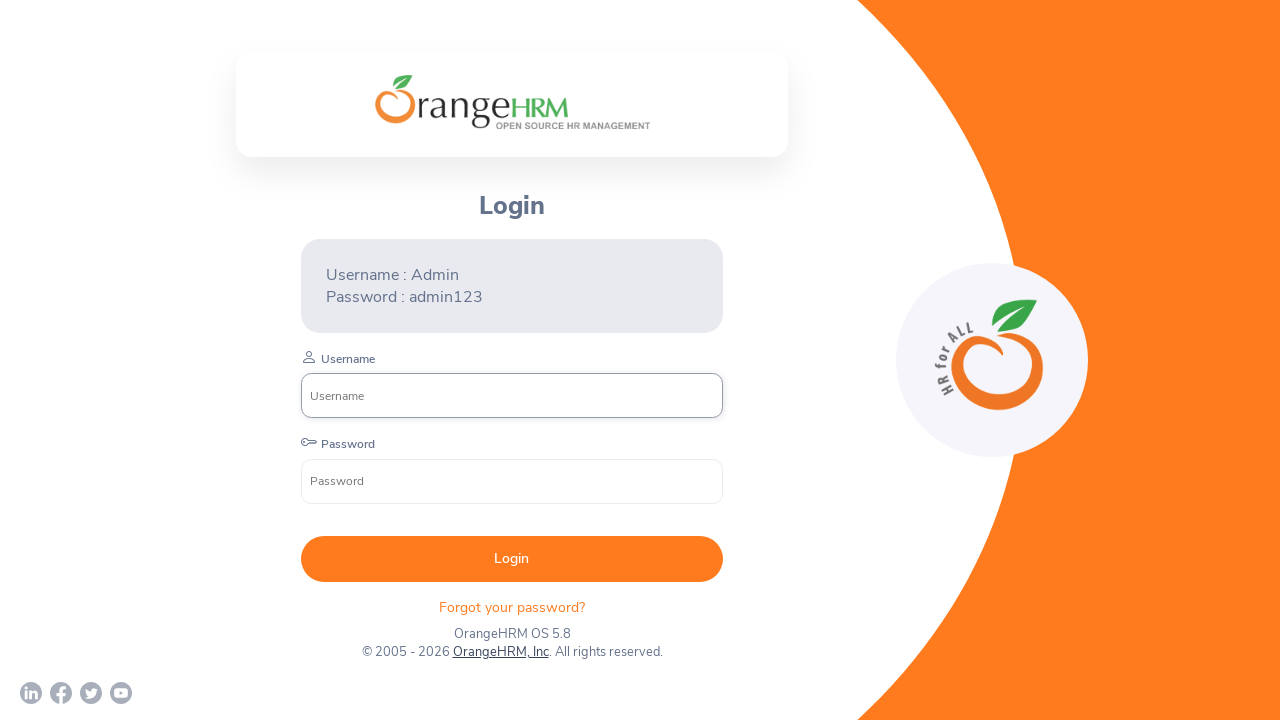

Company logo is visible on page
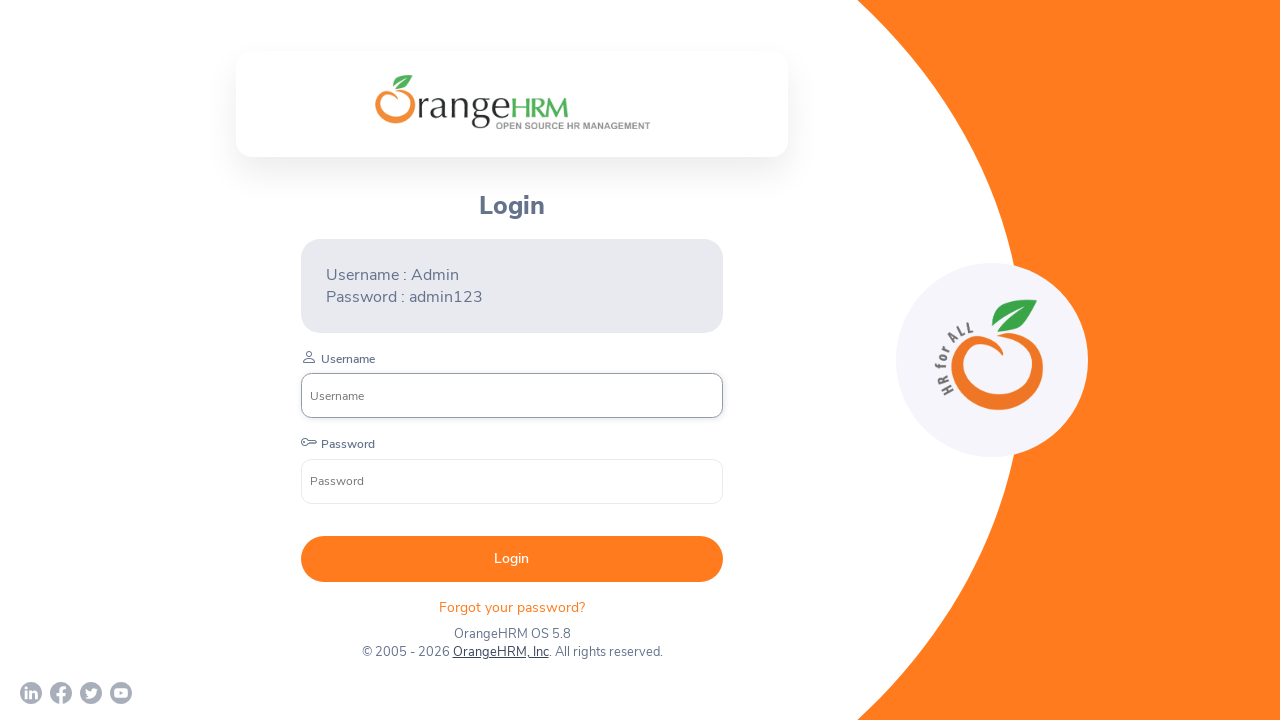

Assertion passed: Company logo is displayed
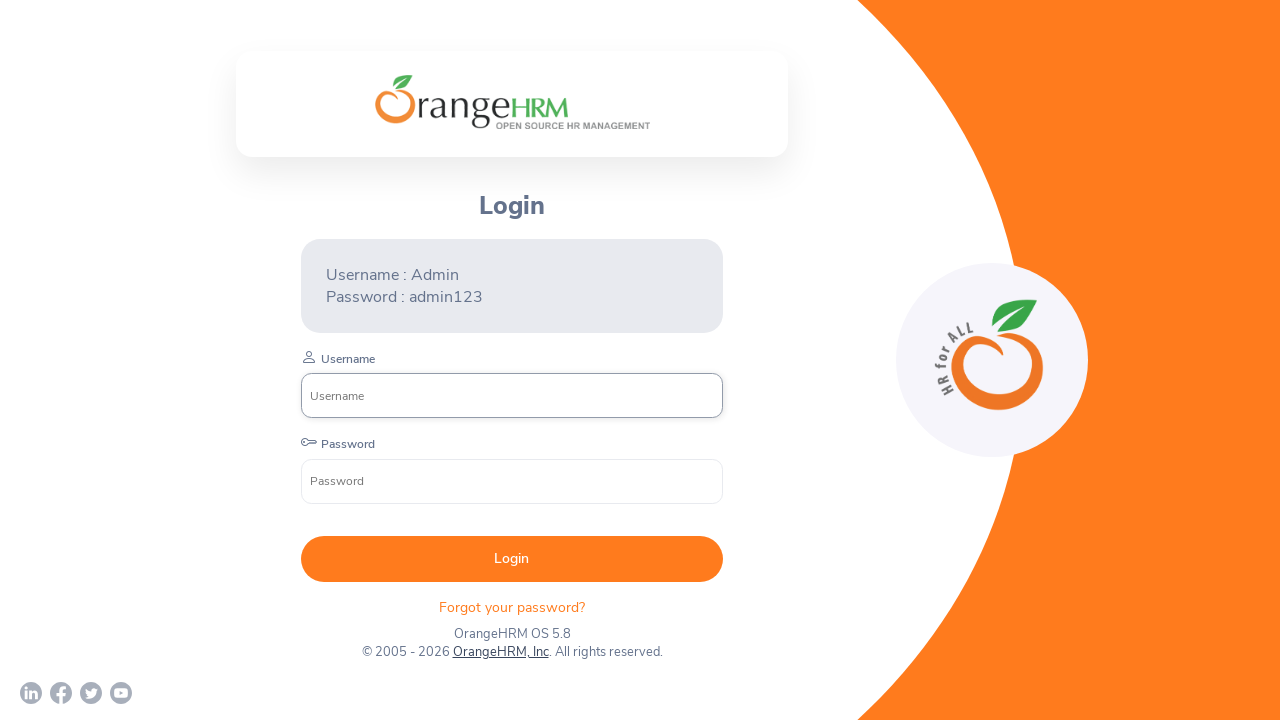

Assertion passed: Page title is 'OrangeHRM'
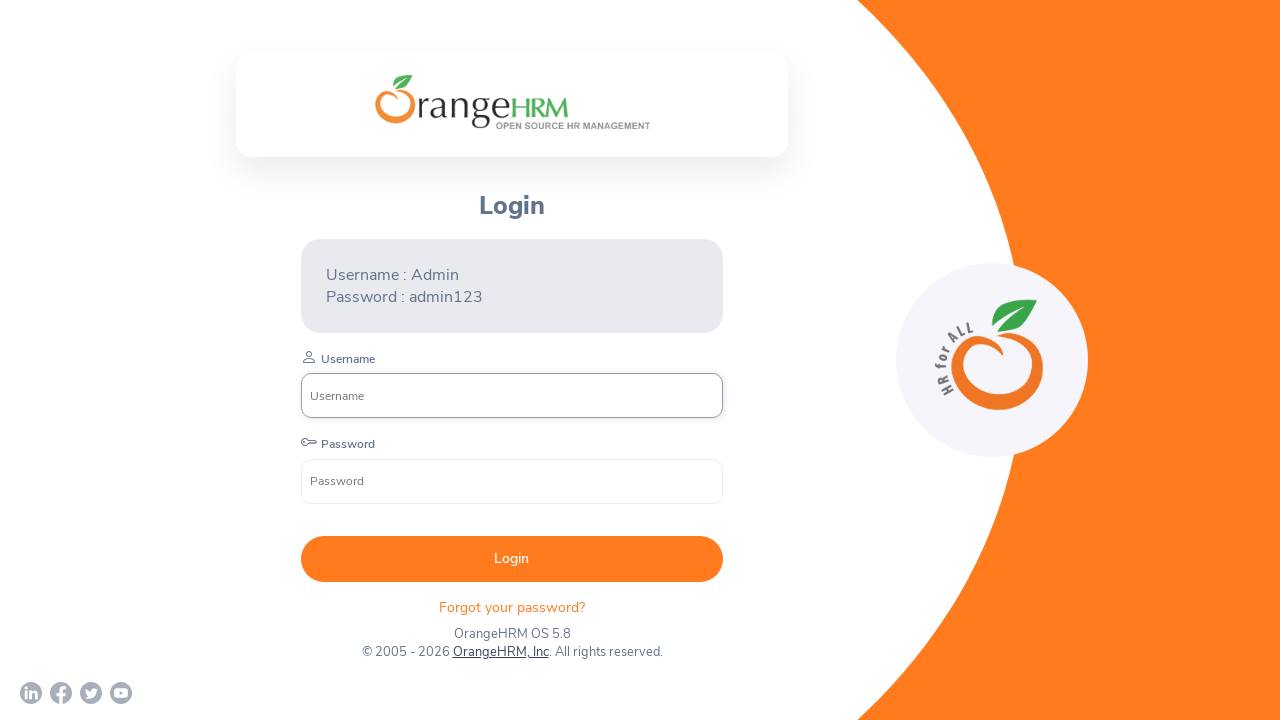

Assertion passed: URL matches expected login page URL
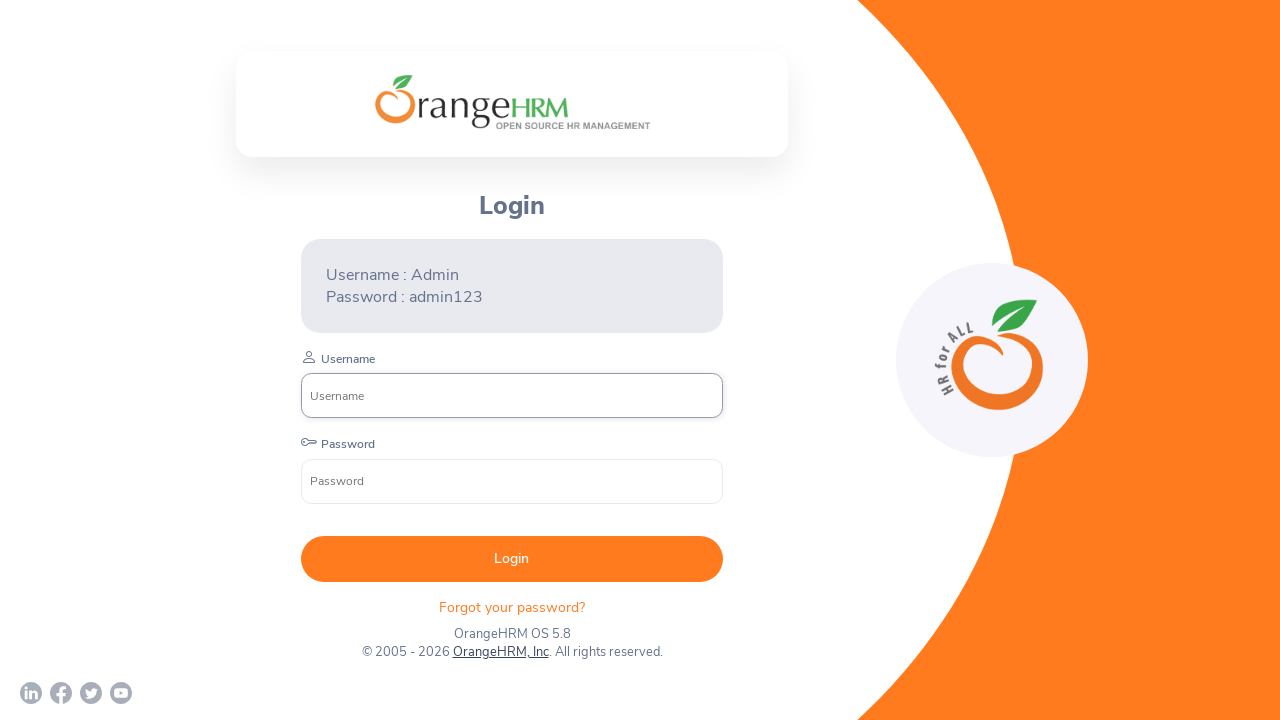

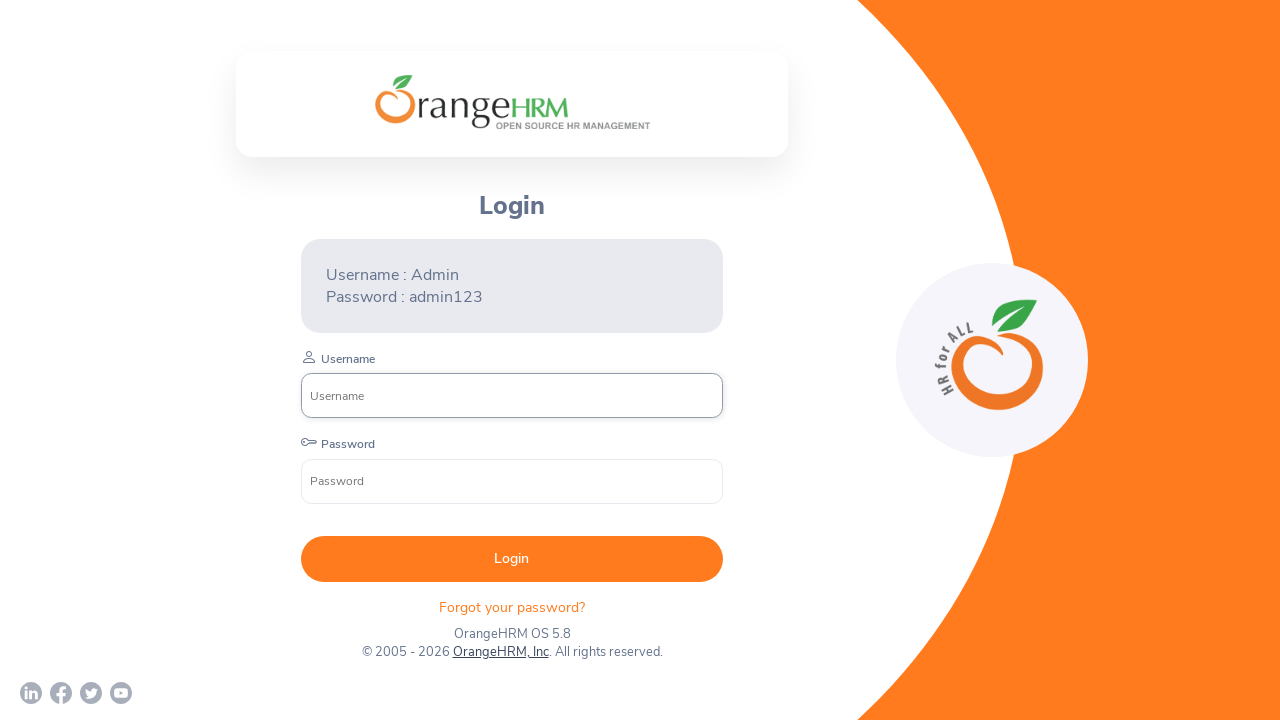